Tests finding a link by calculated text (math expression result), clicking it, then filling out a multi-field form with personal information and submitting it.

Starting URL: http://suninjuly.github.io/find_link_text

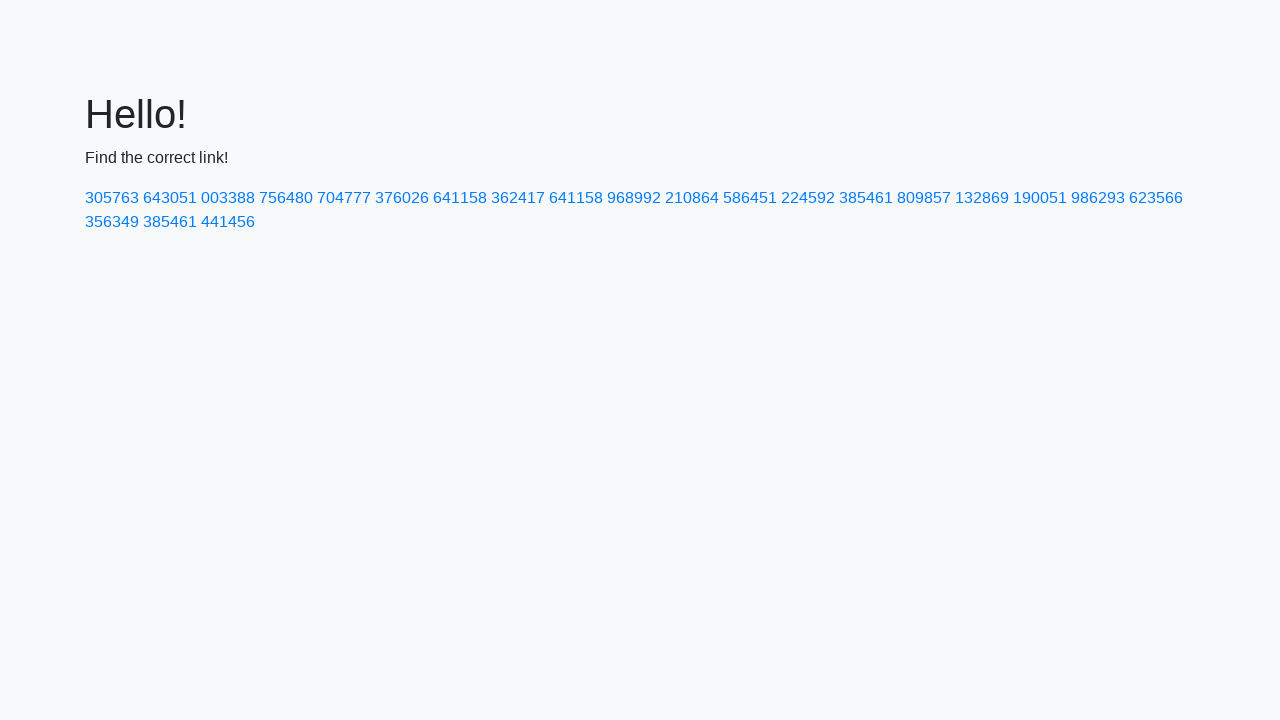

Clicked link with calculated text '224592' at (808, 198) on a:text-is('224592')
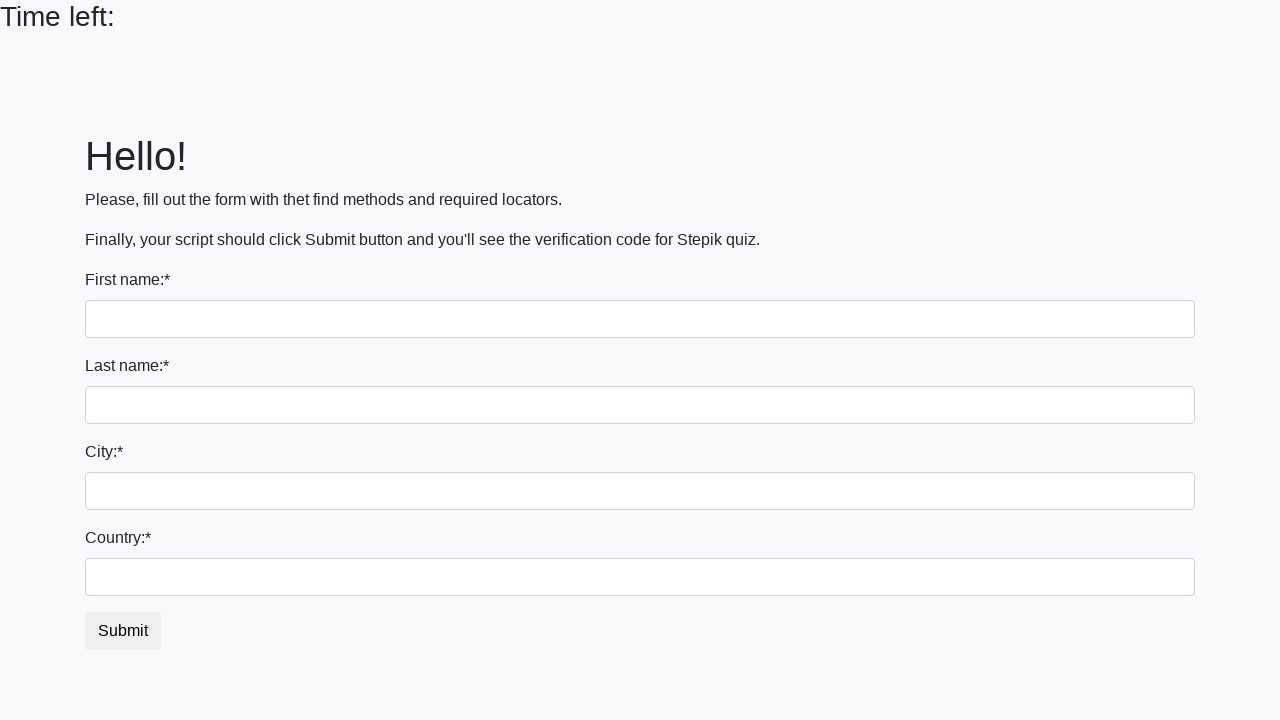

Filled first name field with 'Ivan' on input
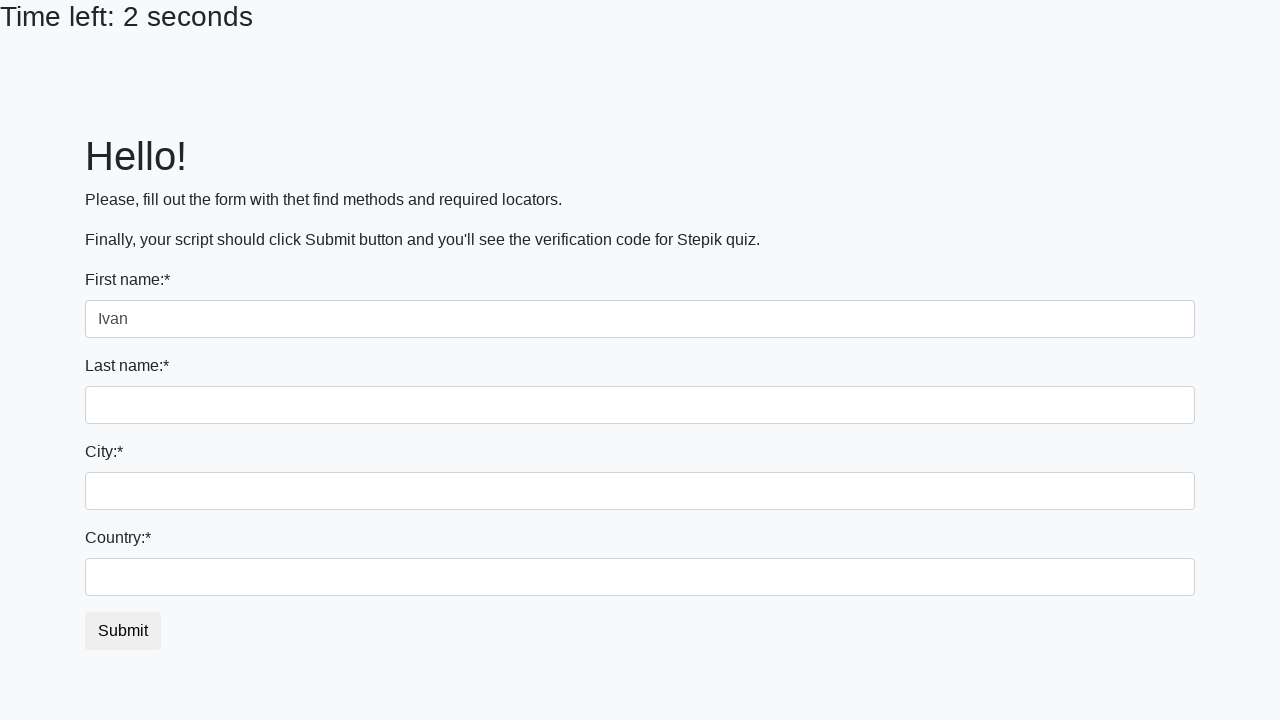

Filled last name field with 'Petrov' on input[name='last_name']
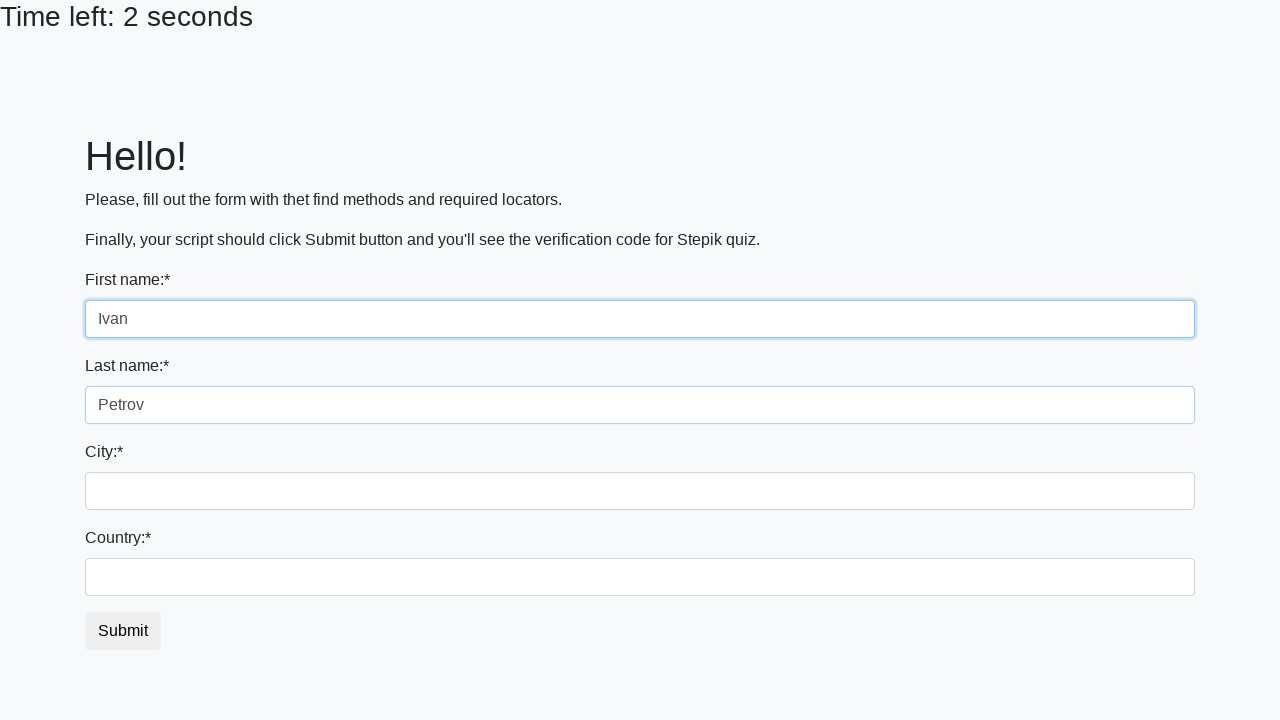

Filled city field with 'Smolensk' on .form-control.city
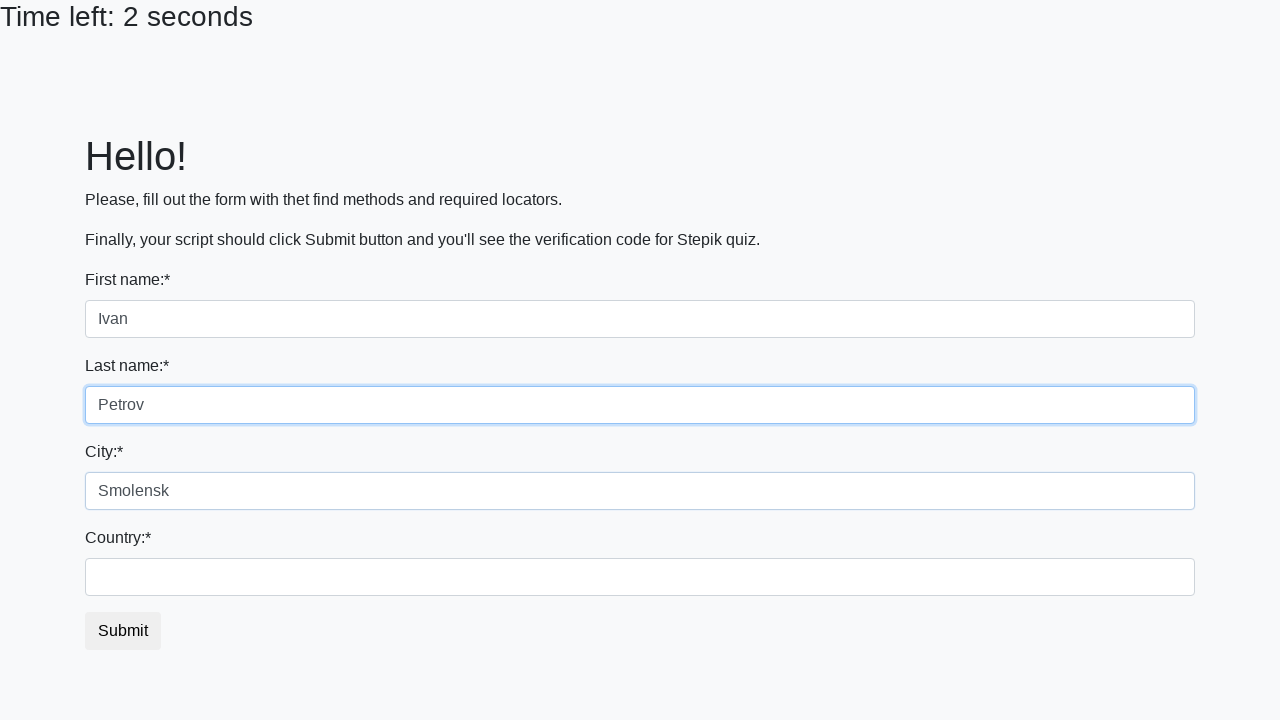

Filled country field with 'Russia' on #country
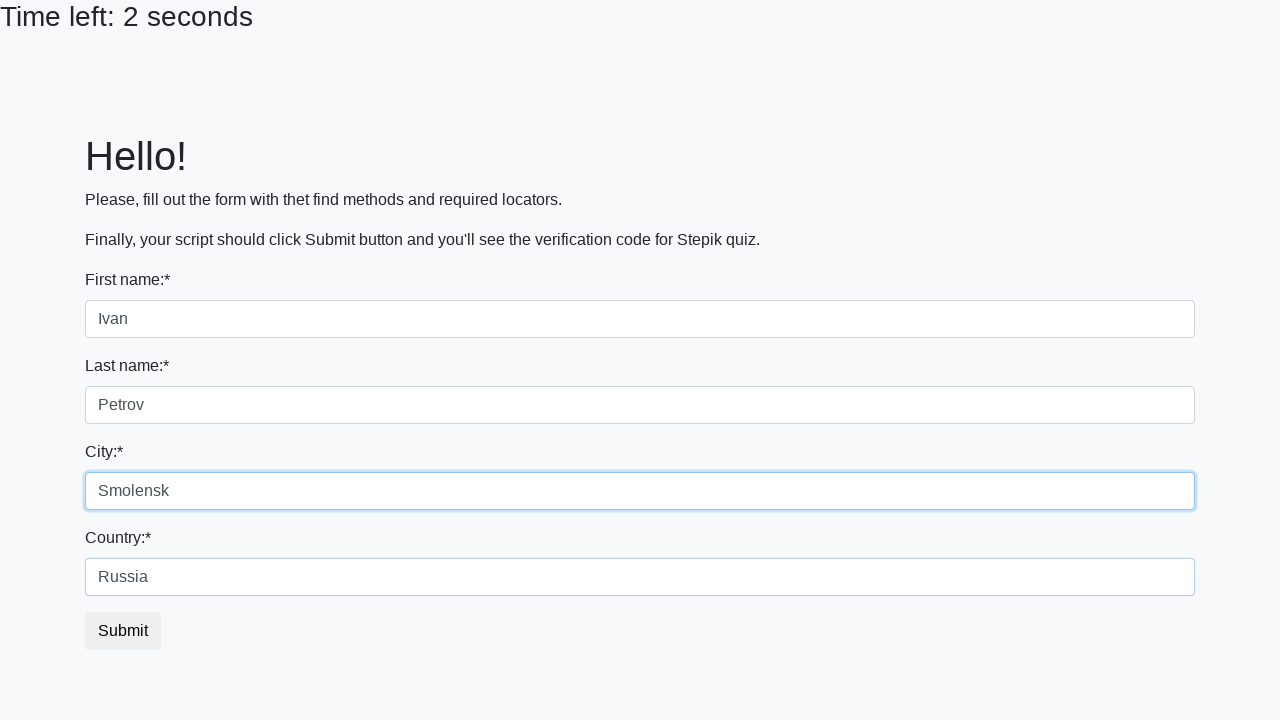

Clicked form submit button at (123, 631) on button.btn
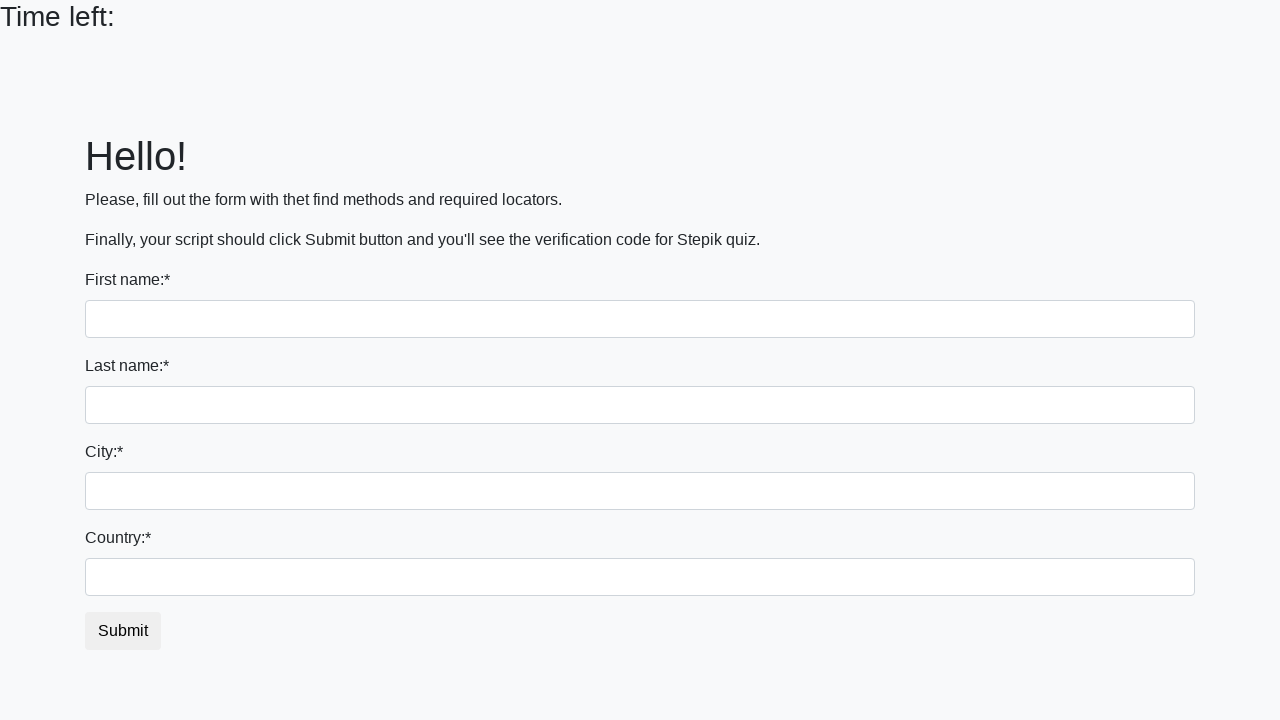

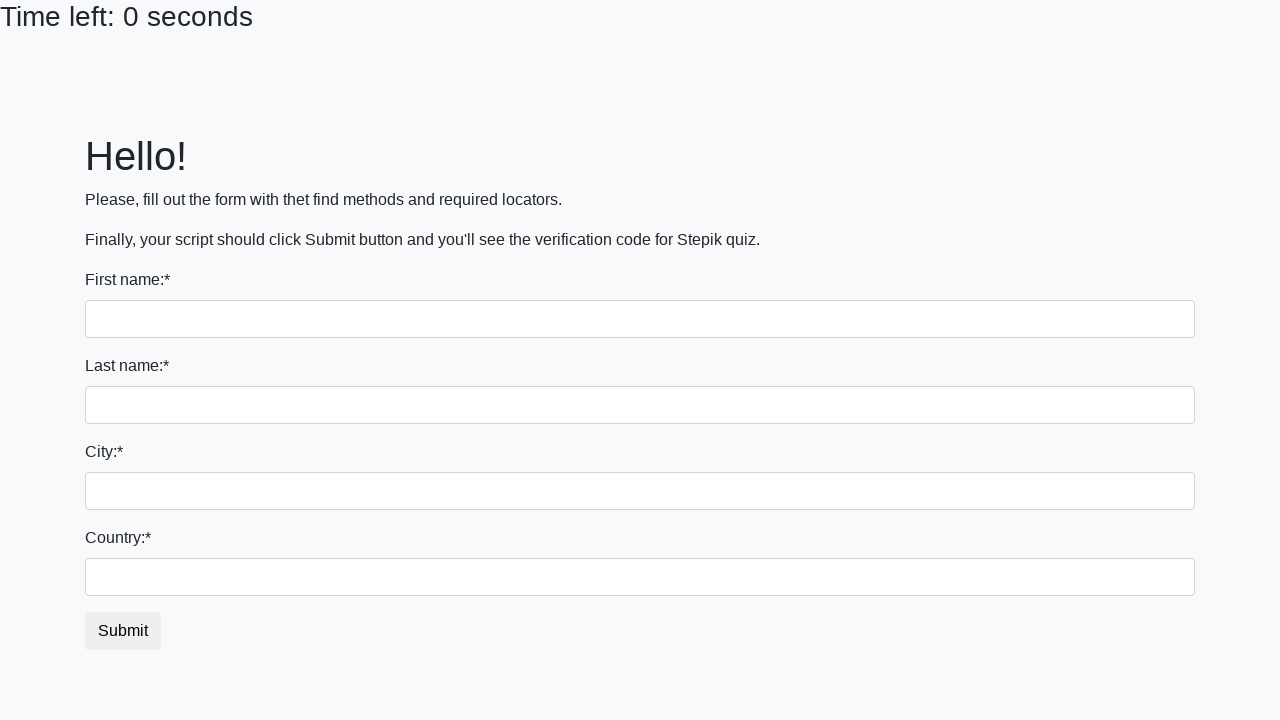